Tests adding multiple todo items to the list and verifies they appear correctly

Starting URL: https://demo.playwright.dev/todomvc

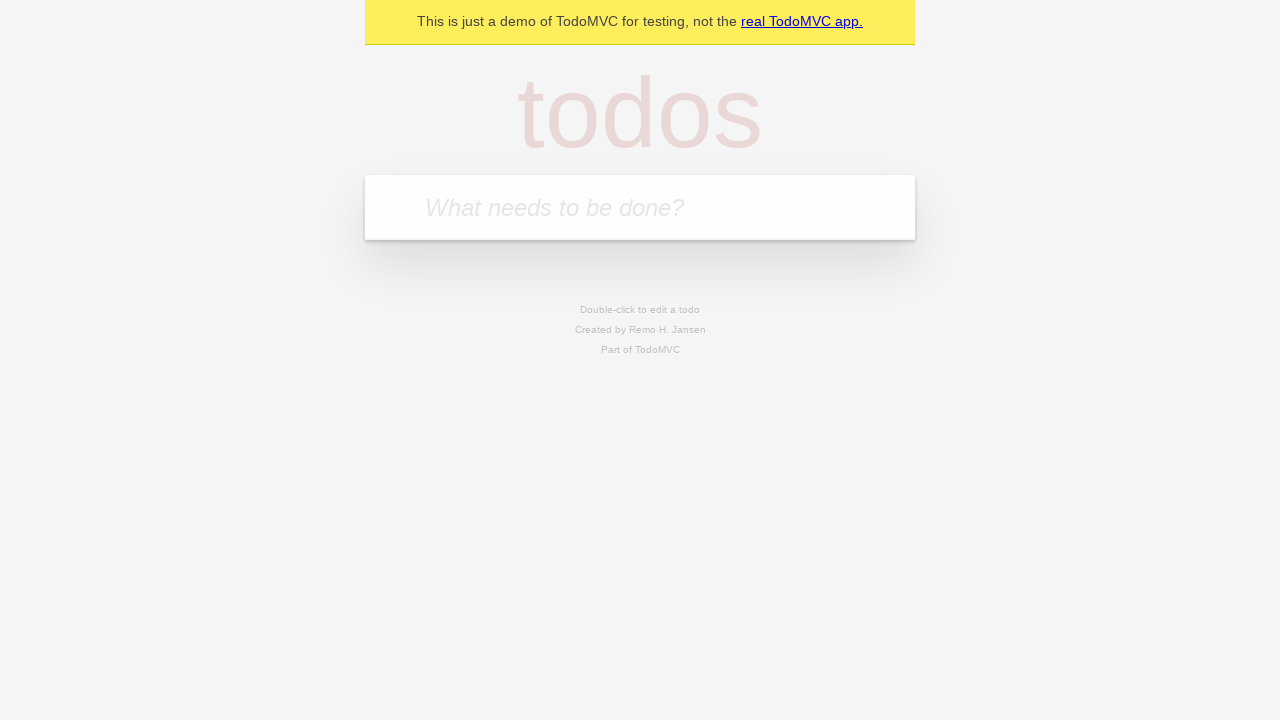

Filled todo input field with 'buy some cheese' on internal:attr=[placeholder="What needs to be done?"i]
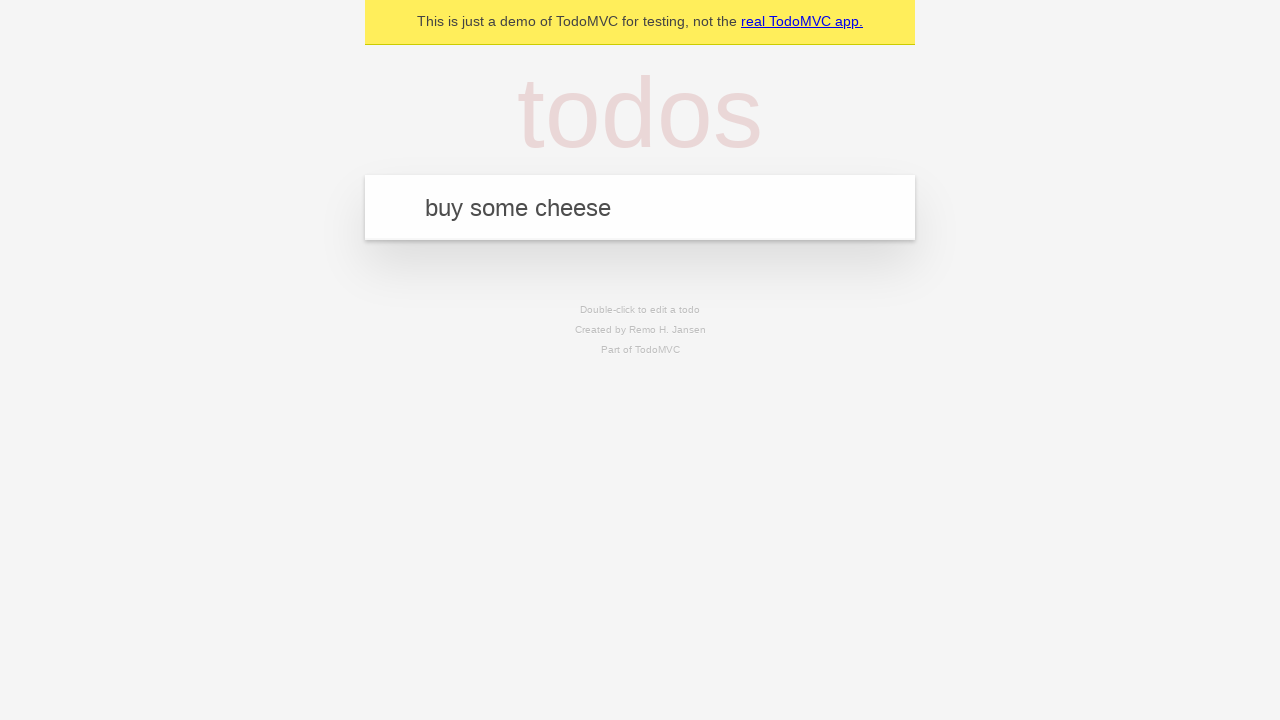

Pressed Enter to add first todo item on internal:attr=[placeholder="What needs to be done?"i]
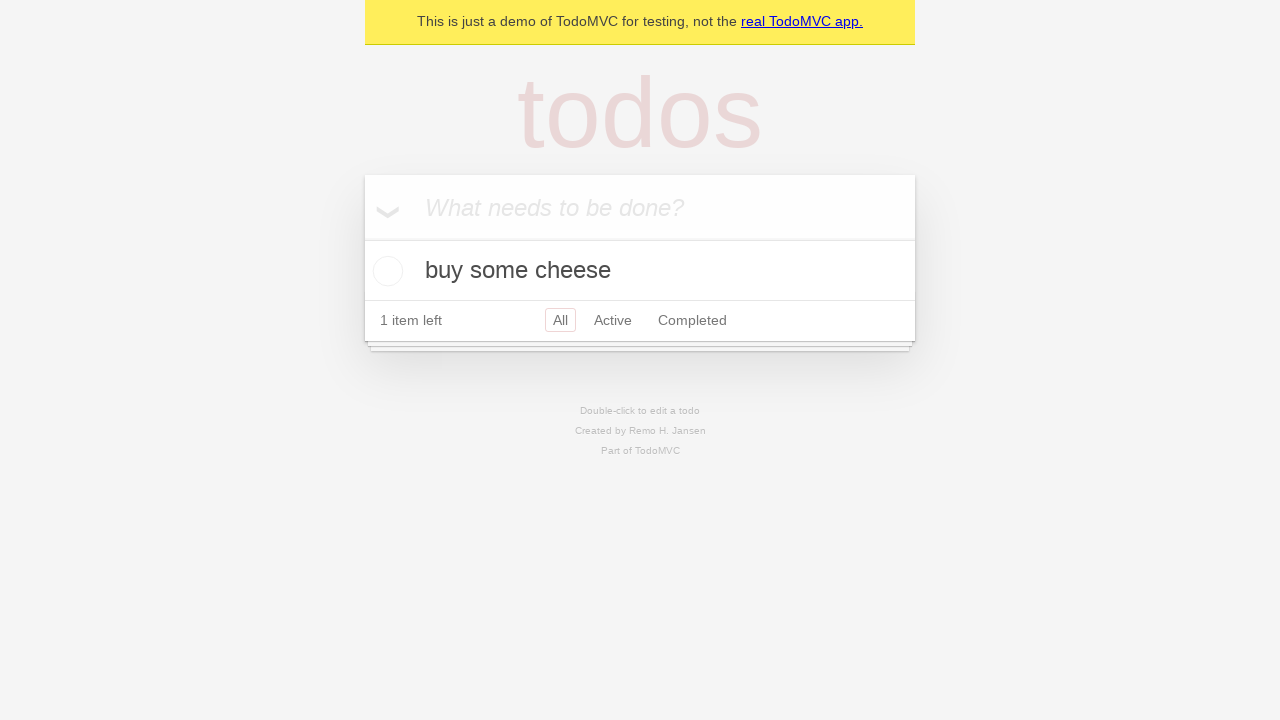

First todo item appeared on the list
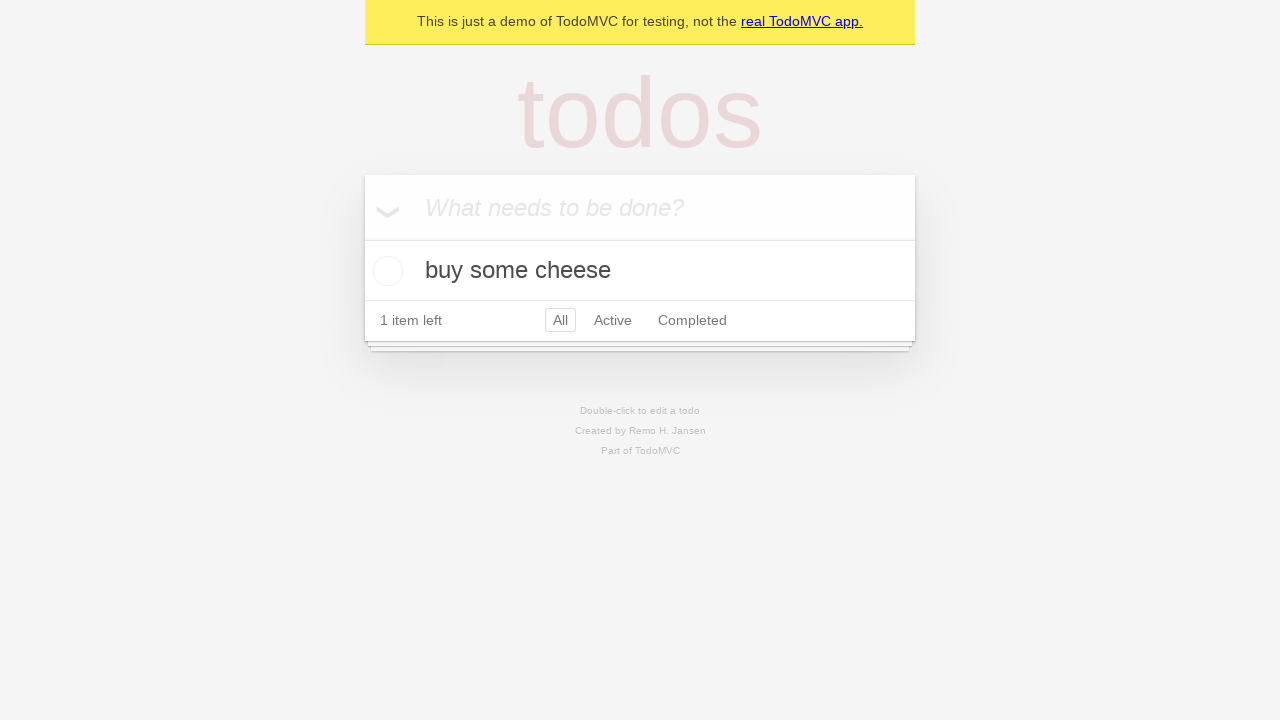

Filled todo input field with 'feed the cat' on internal:attr=[placeholder="What needs to be done?"i]
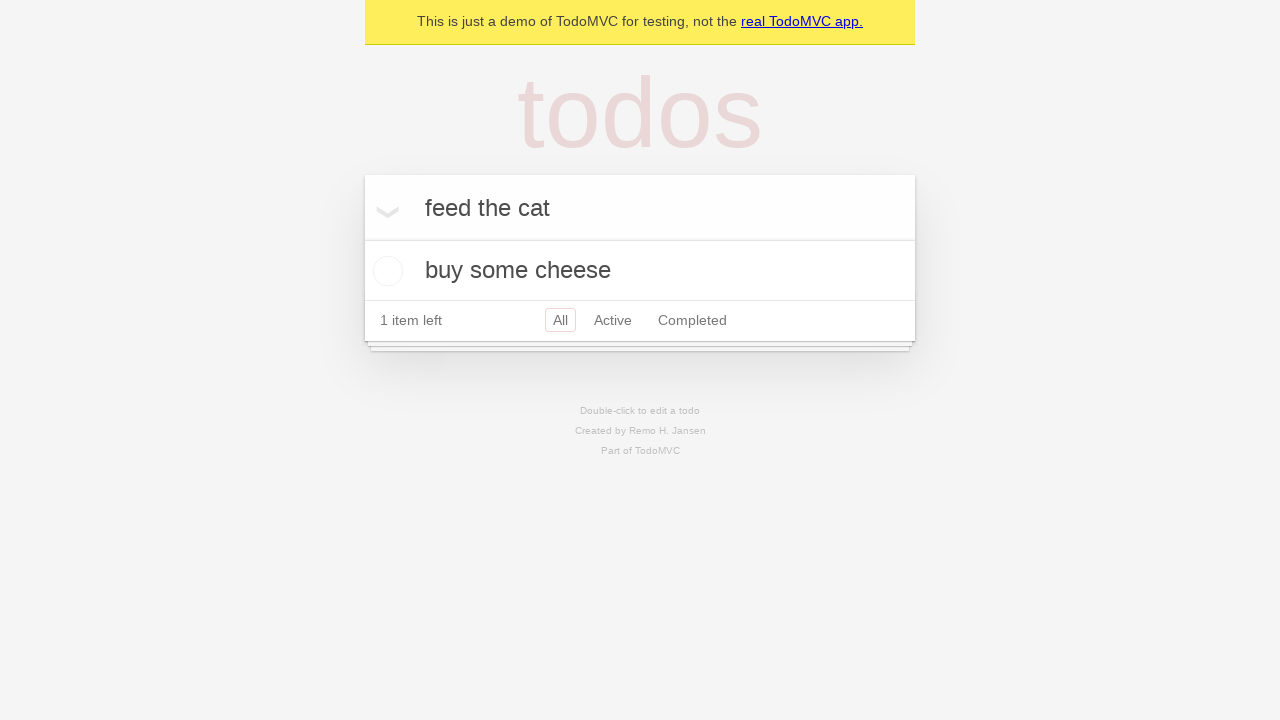

Pressed Enter to add second todo item on internal:attr=[placeholder="What needs to be done?"i]
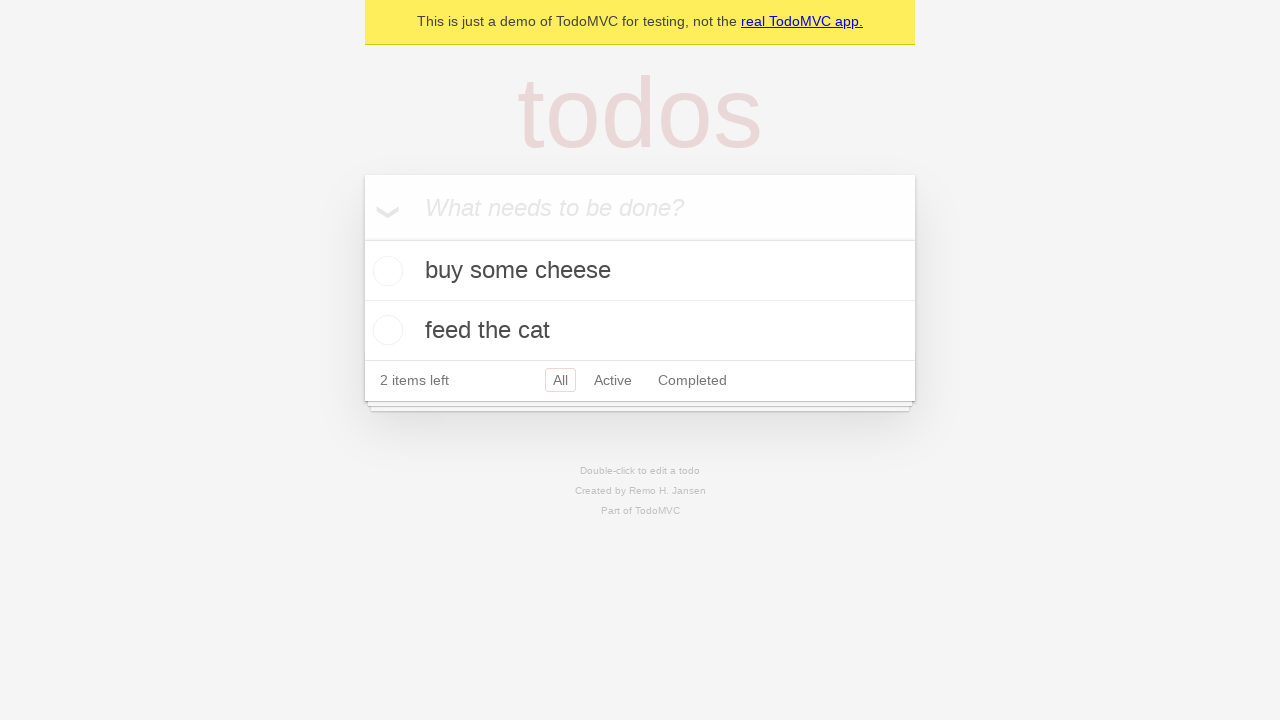

Verified both todo items are now visible on the list
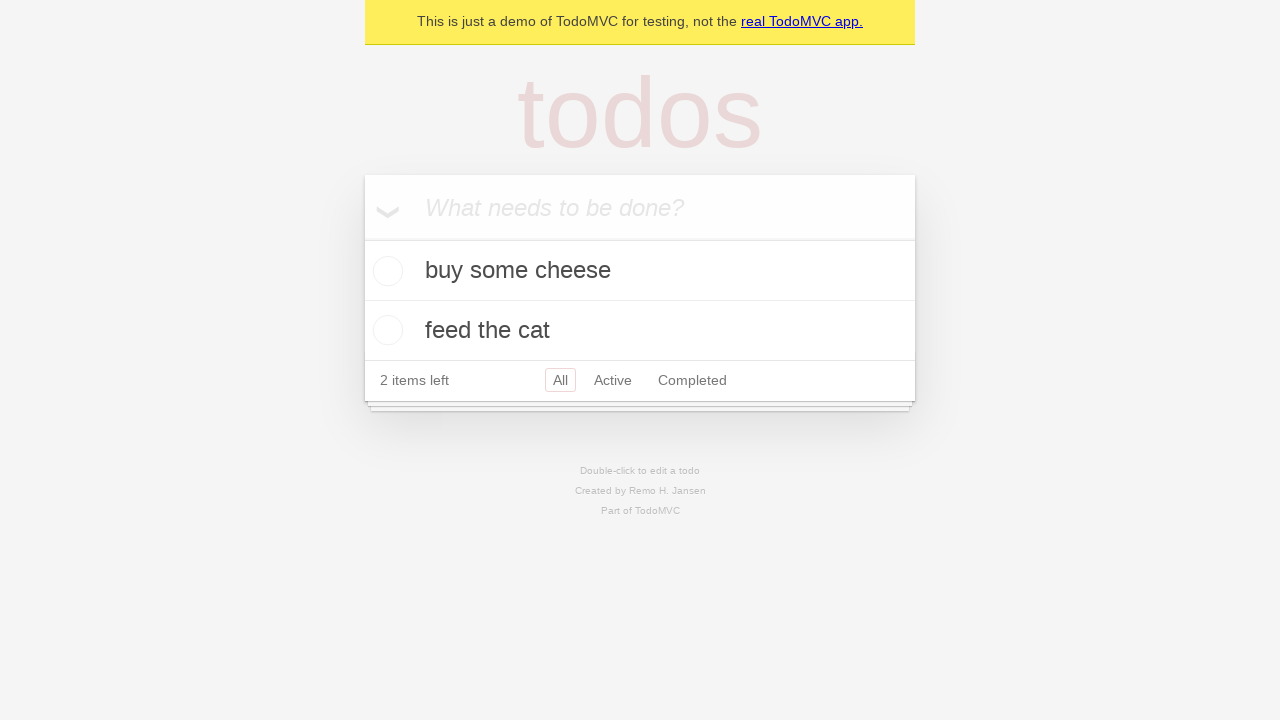

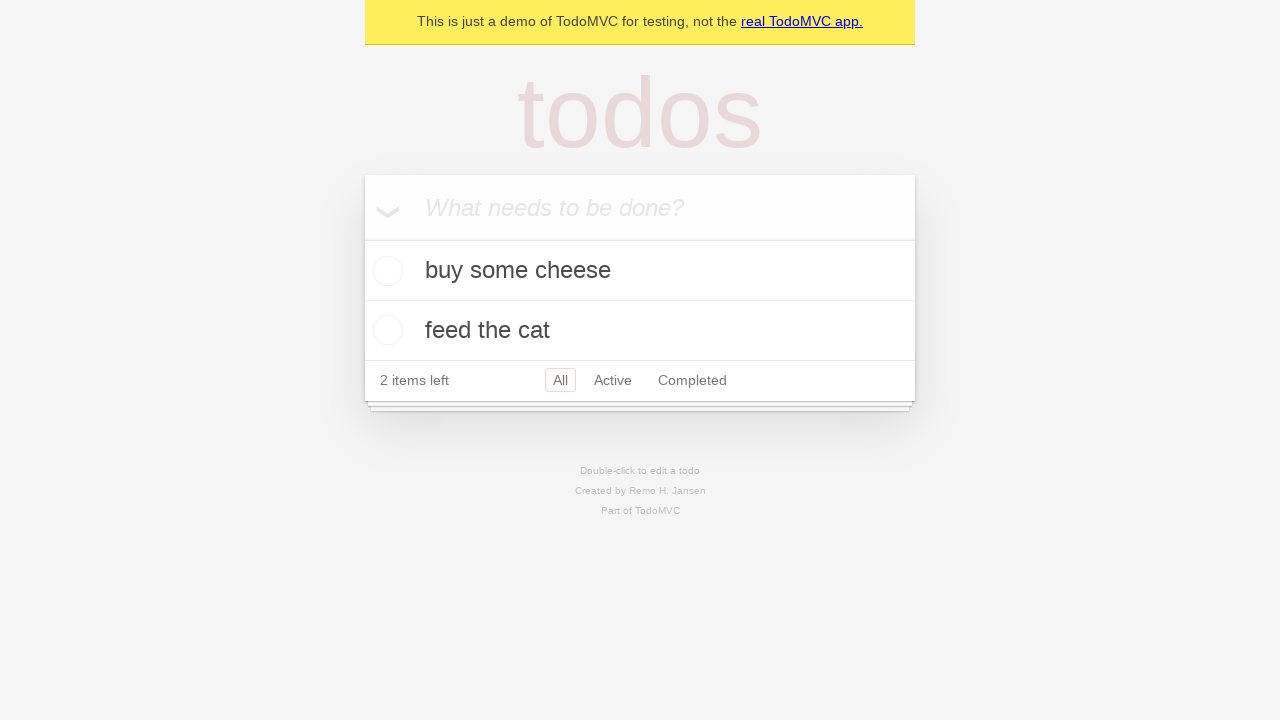